Tests the text box form by navigating to Elements section, filling name and email fields, and verifying the output displays correctly.

Starting URL: https://demoqa.com

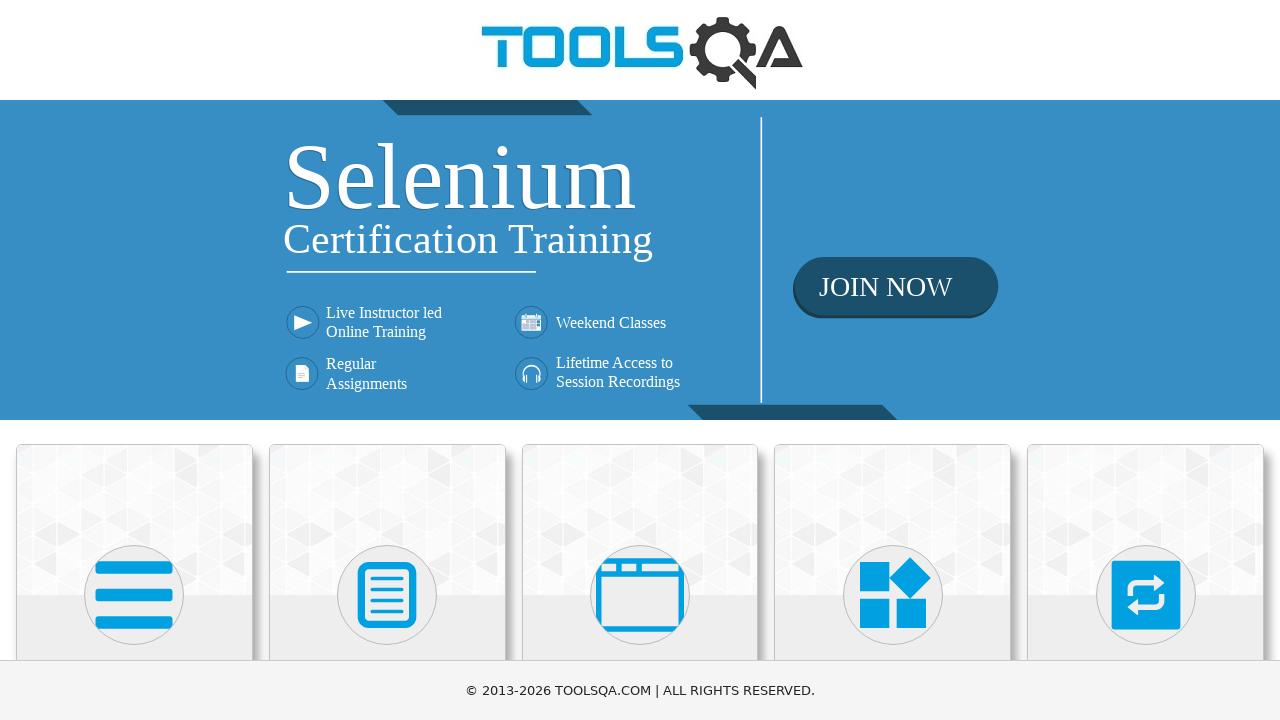

Clicked on Elements card at (134, 520) on xpath=(//div[@class='card-up'])[1]
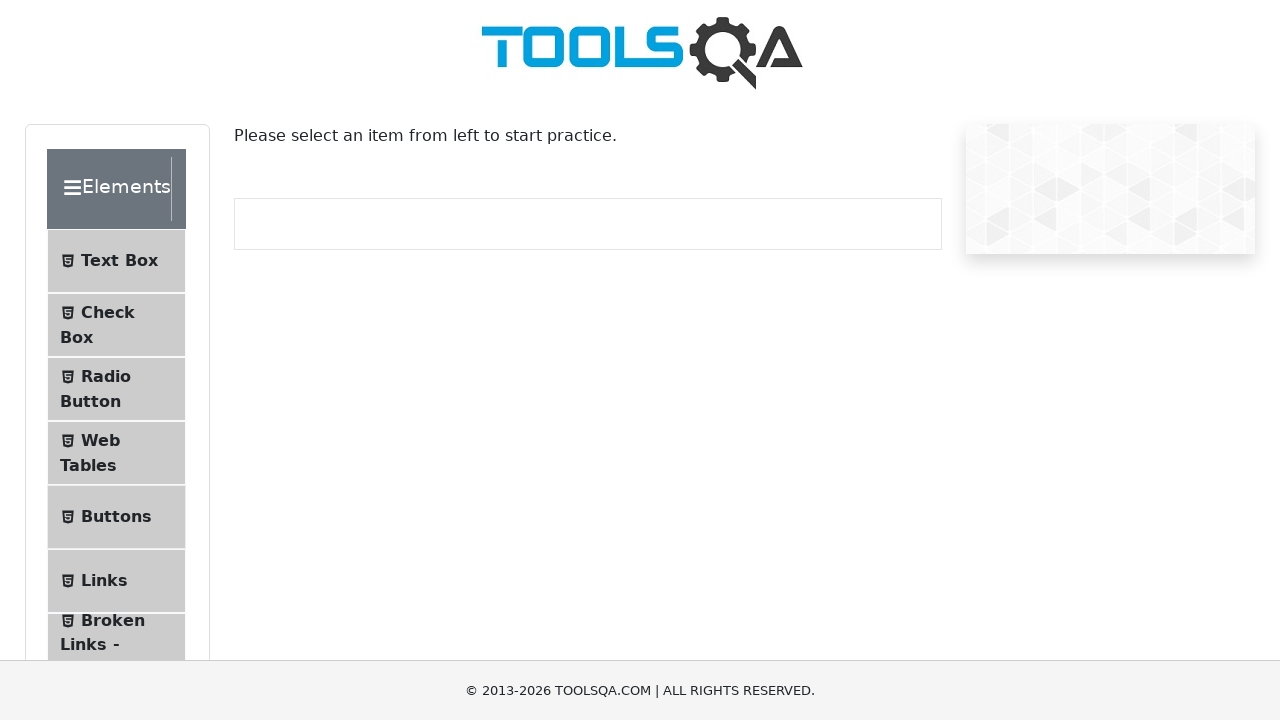

Clicked on Text Box menu item at (119, 261) on xpath=//span[contains(text(), 'Text Box')]
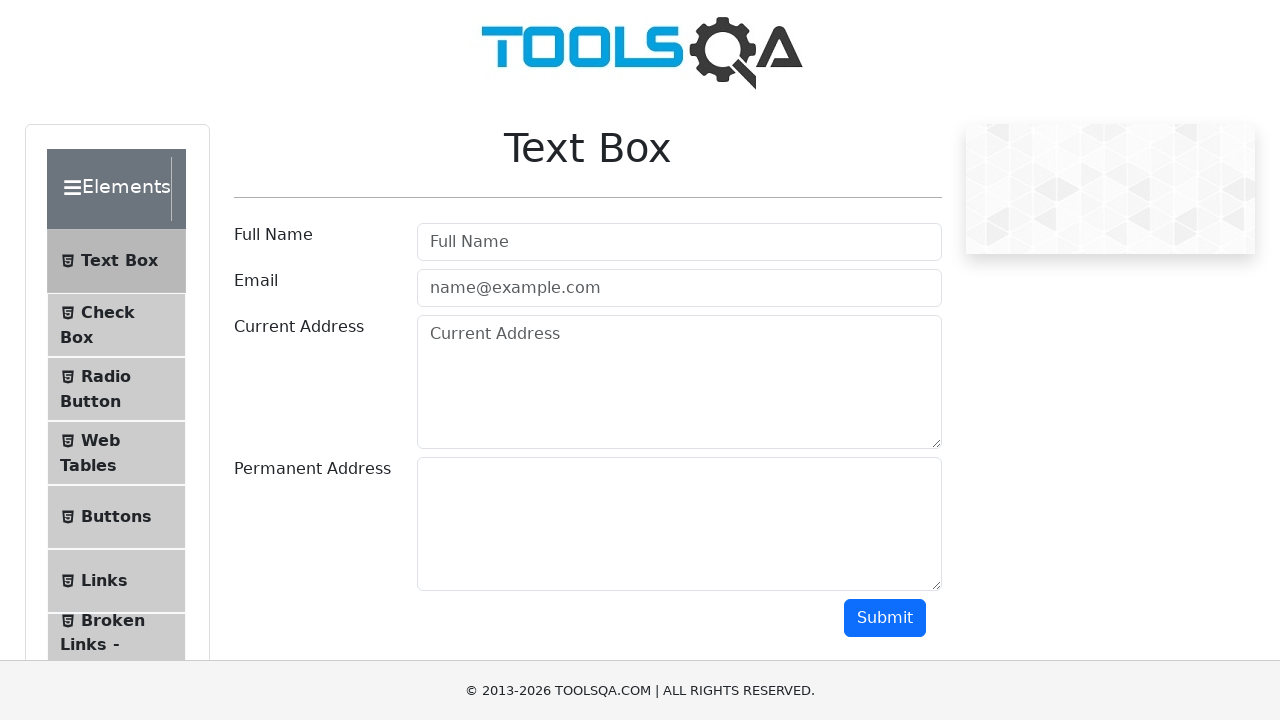

Filled name field with 'Jane Dou' on #userName
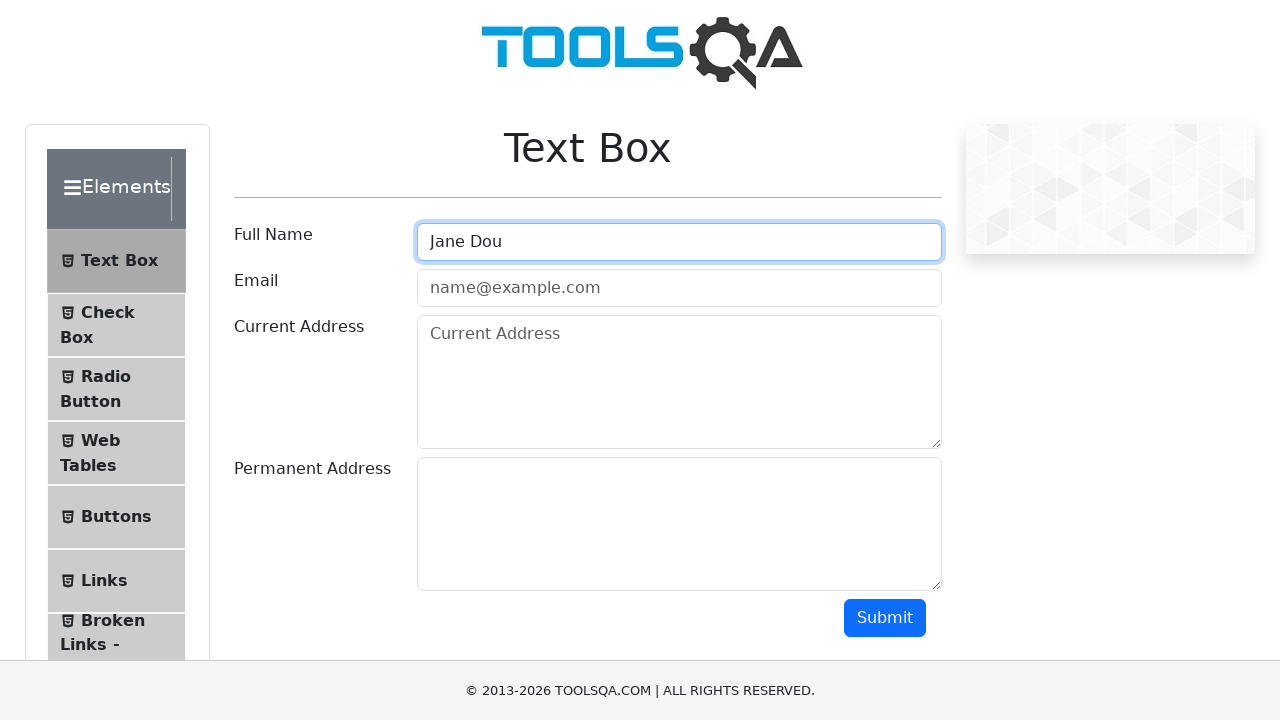

Filled email field with 'example@example.com' on #userEmail
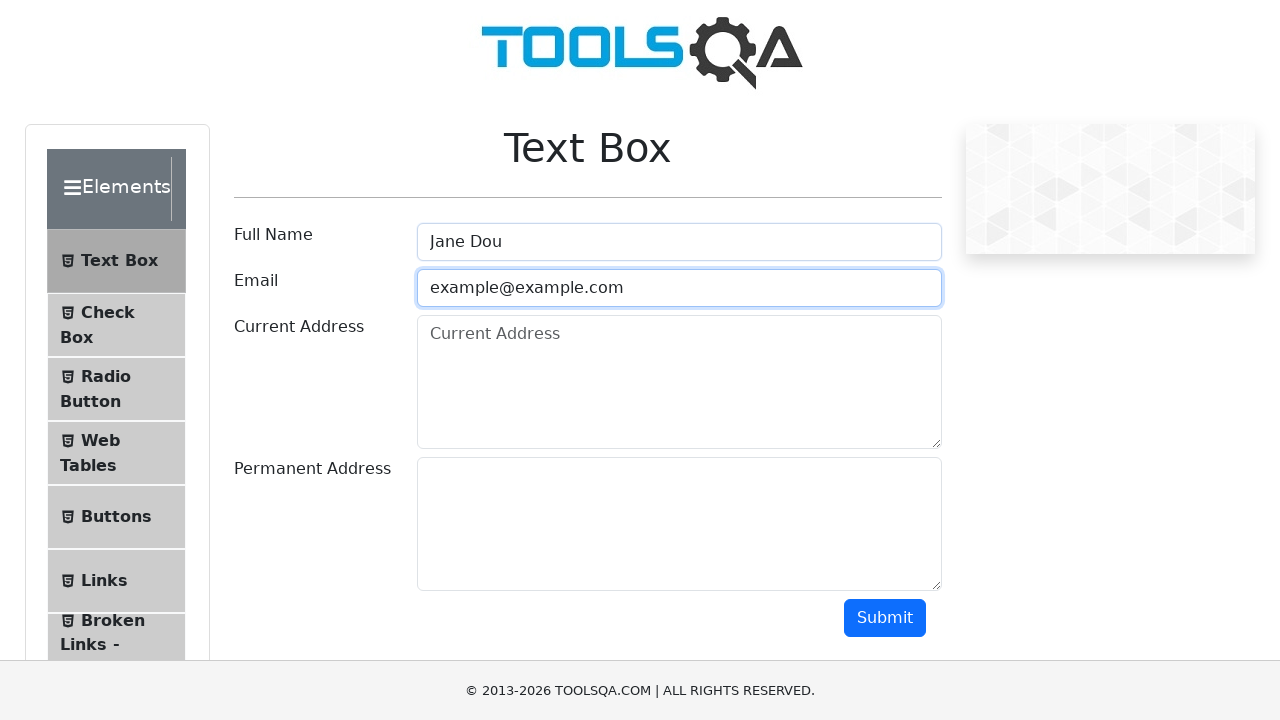

Clicked submit button at (885, 618) on #submit
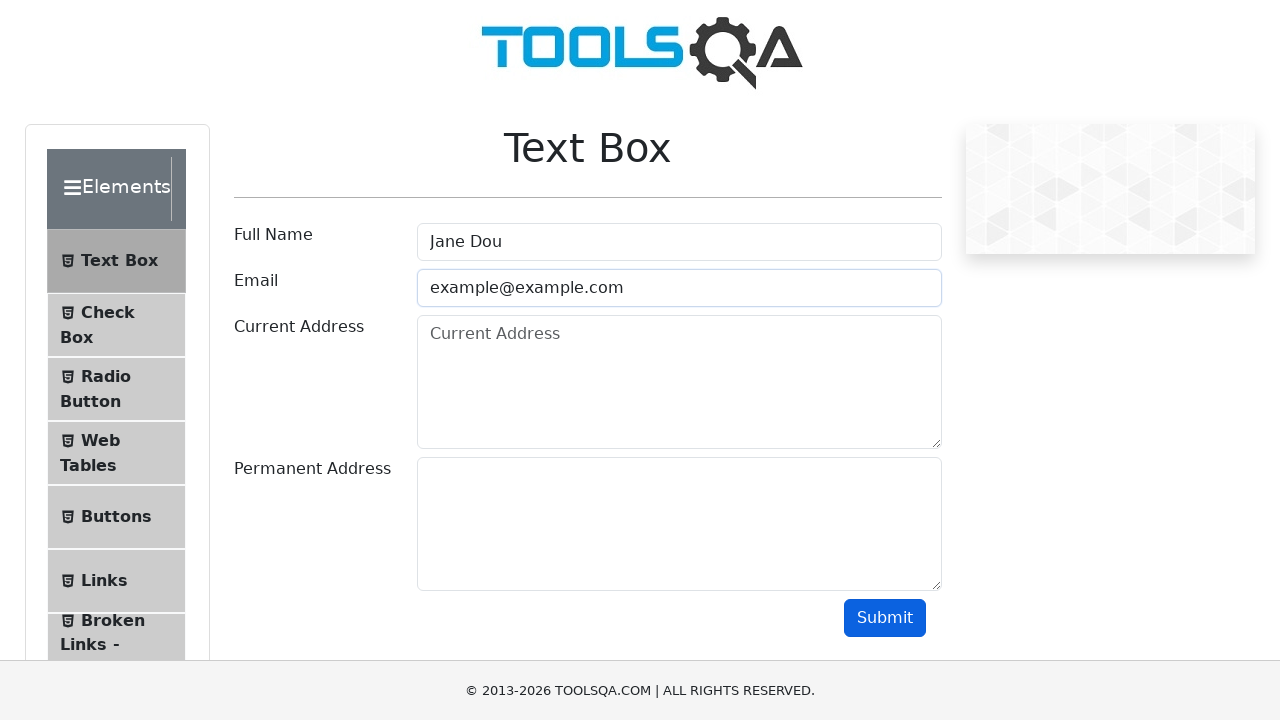

Output section loaded with name field visible
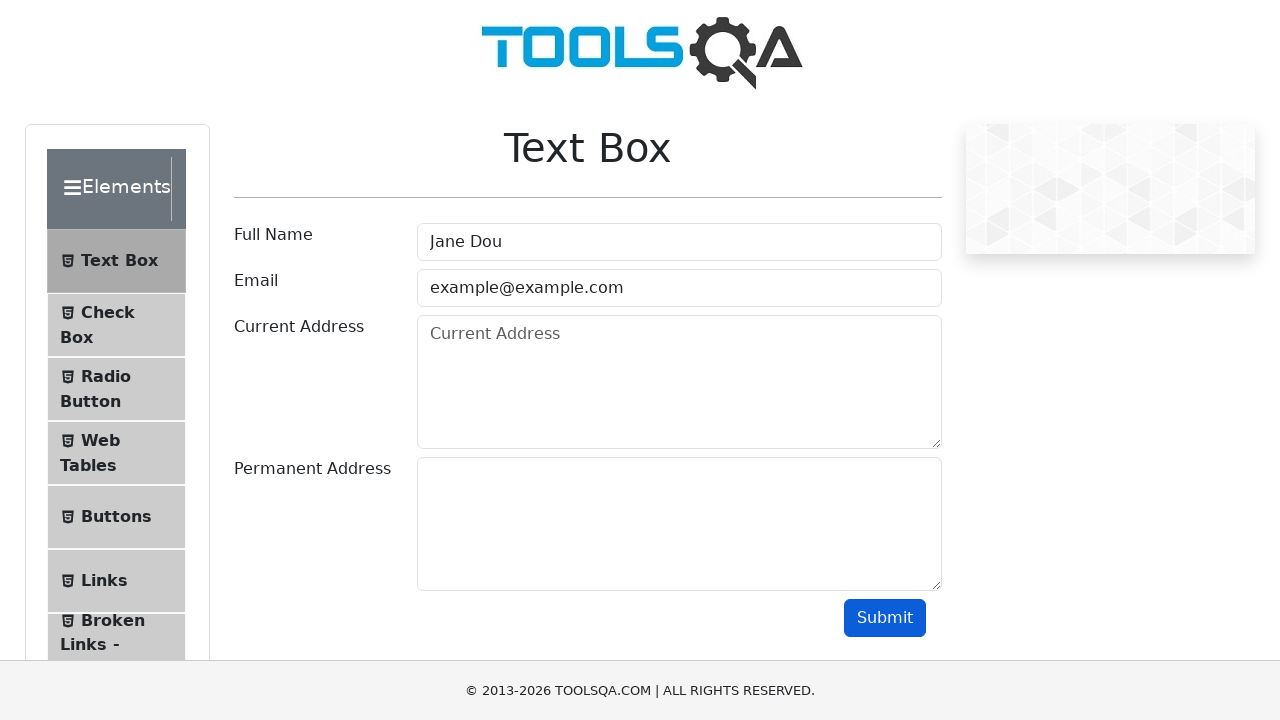

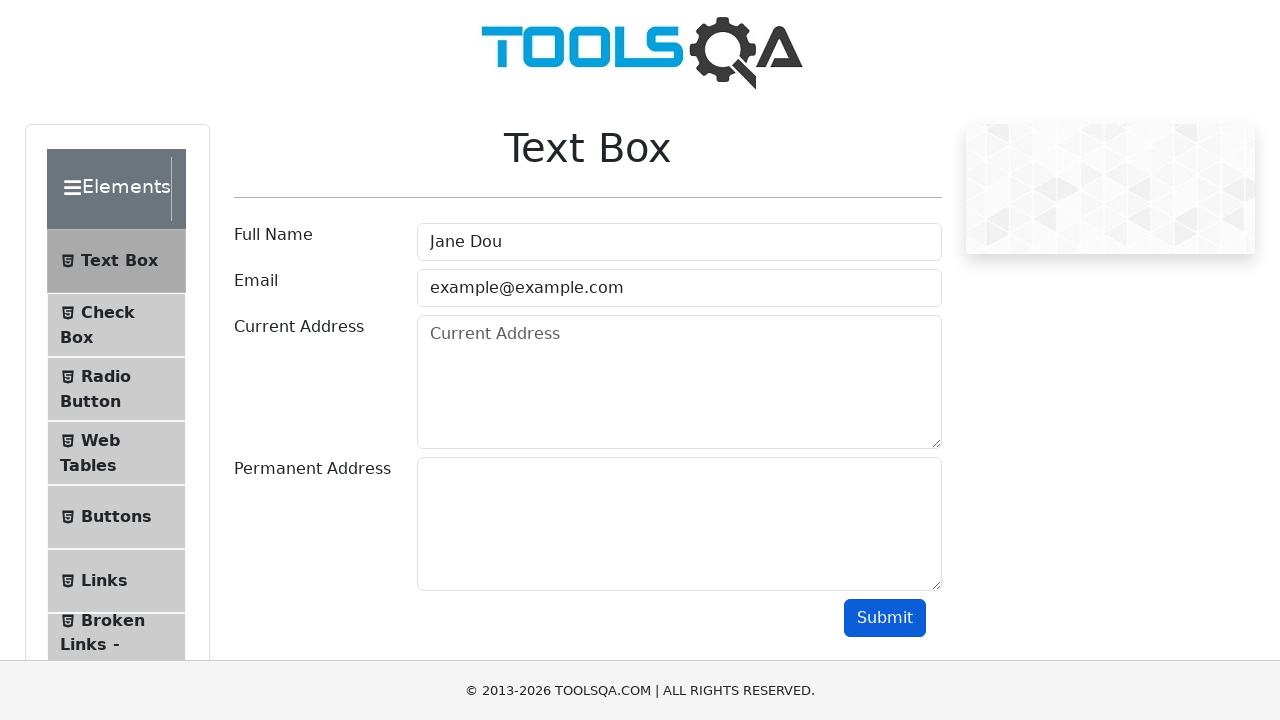